Tests negative login scenario by submitting the login form with an empty username and verifying that the appropriate error message "Username is required" is displayed.

Starting URL: https://www.saucedemo.com/

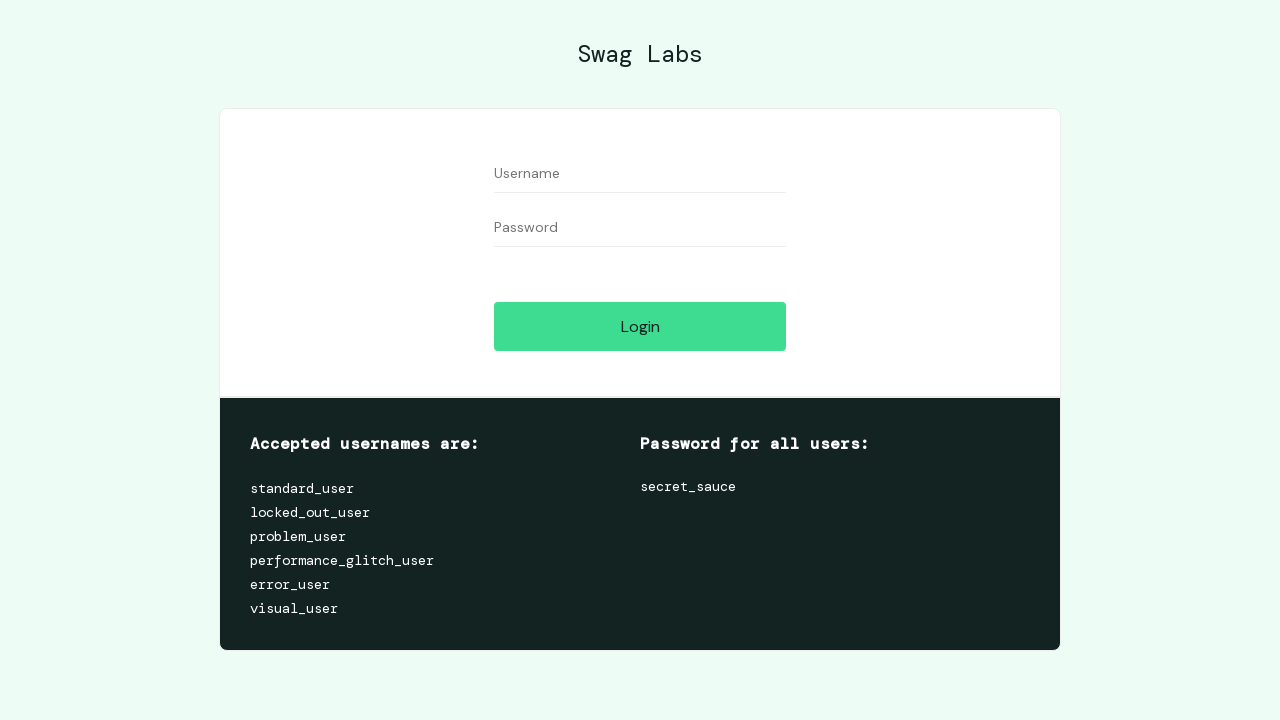

Waited for page to load (networkidle)
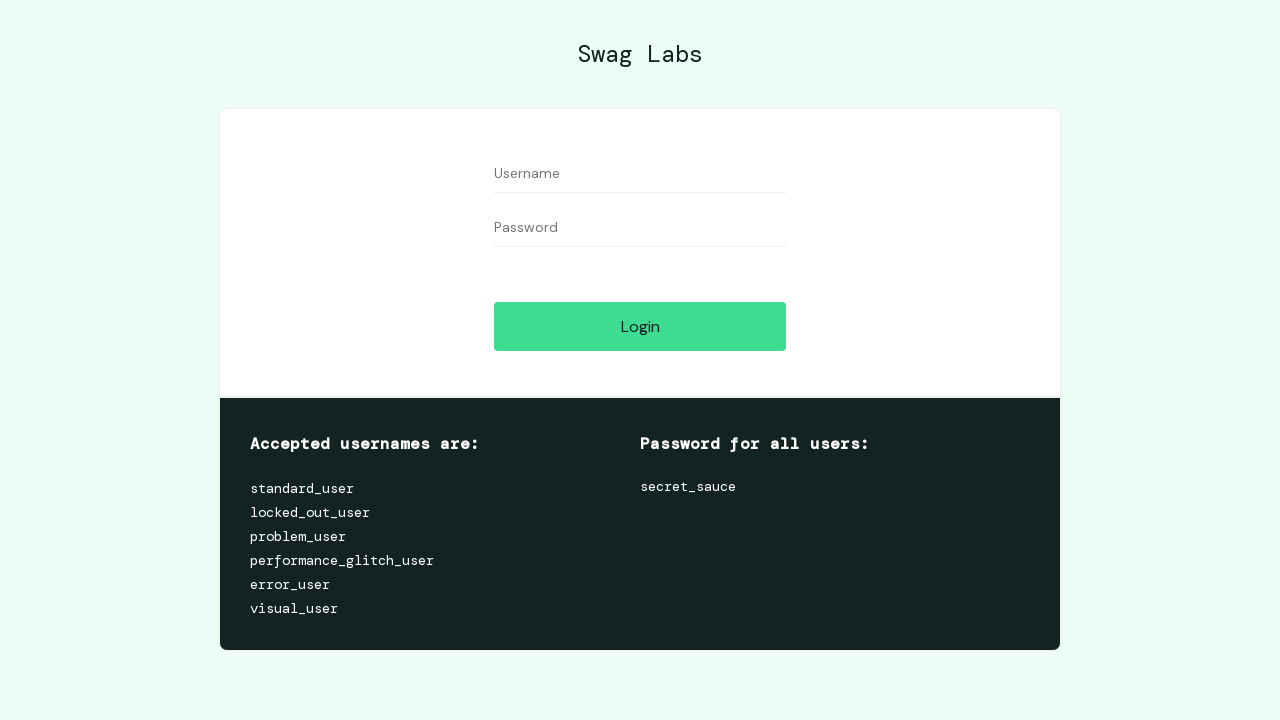

Left username field empty on form #user-name
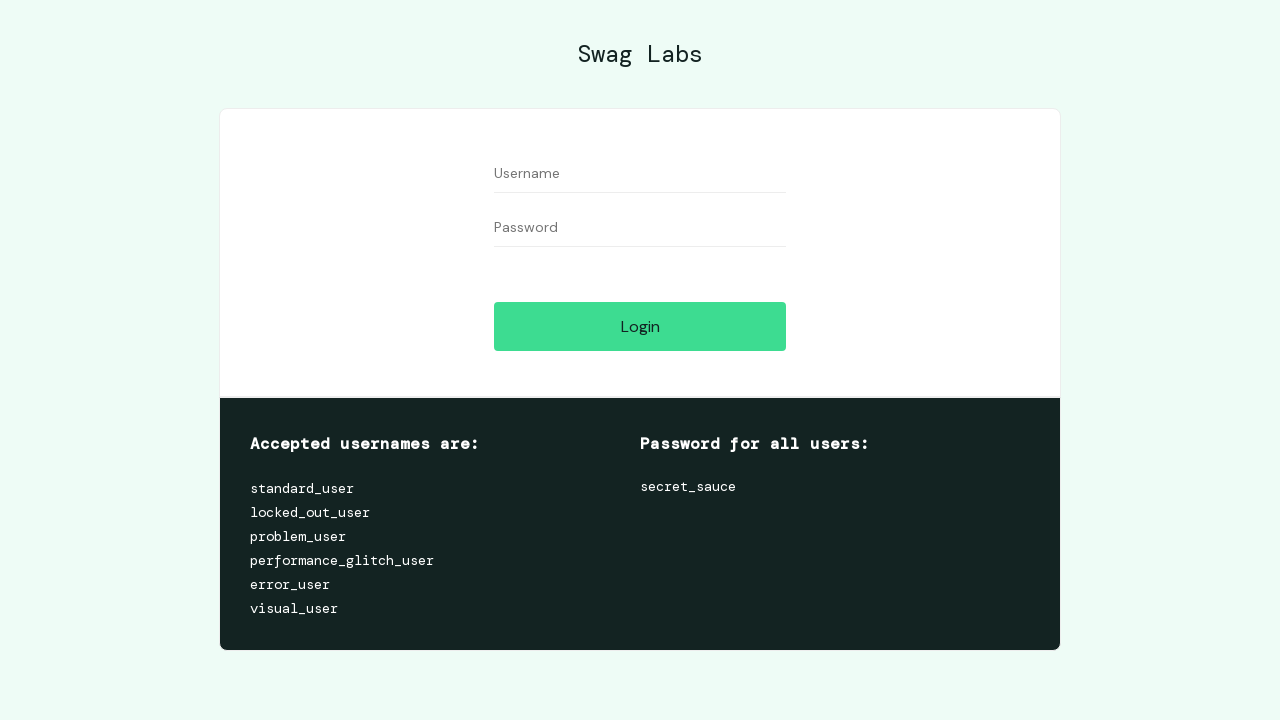

Filled password field with test password on form #password
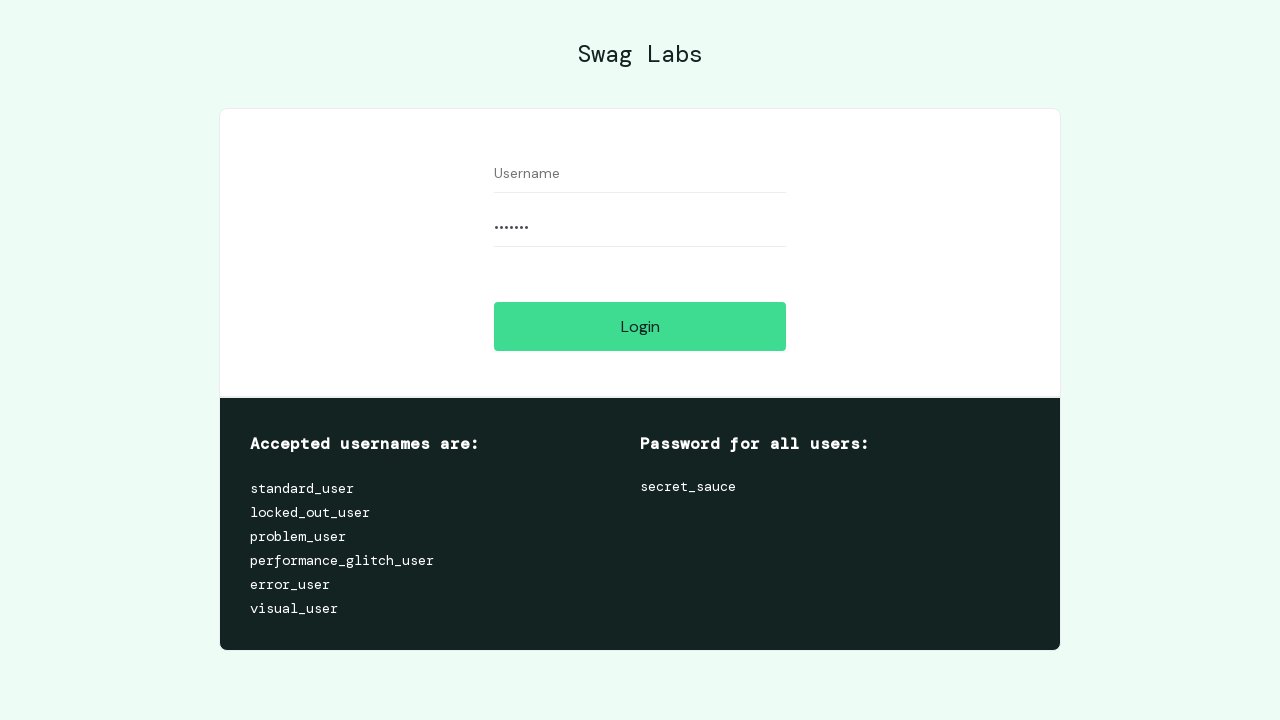

Clicked login button at (640, 326) on form #login-button
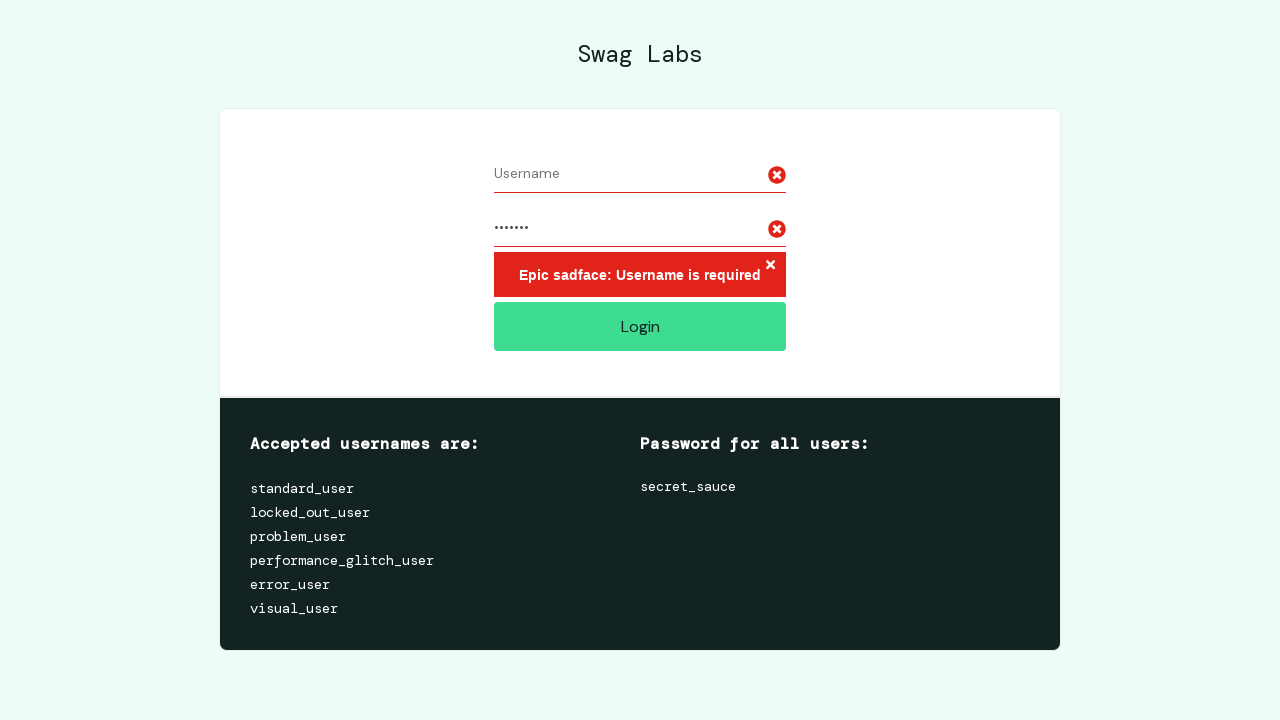

Verified error message 'Epic sadface: Username is required' appeared
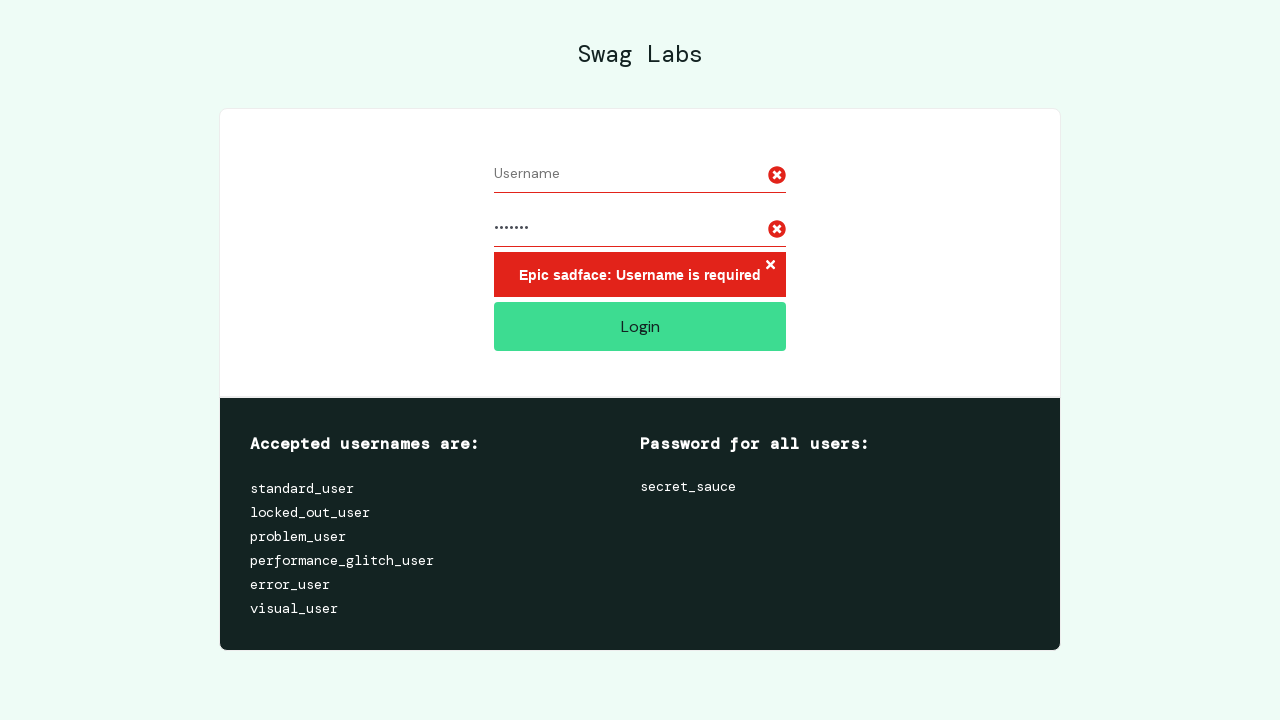

Verified login button is still visible on form
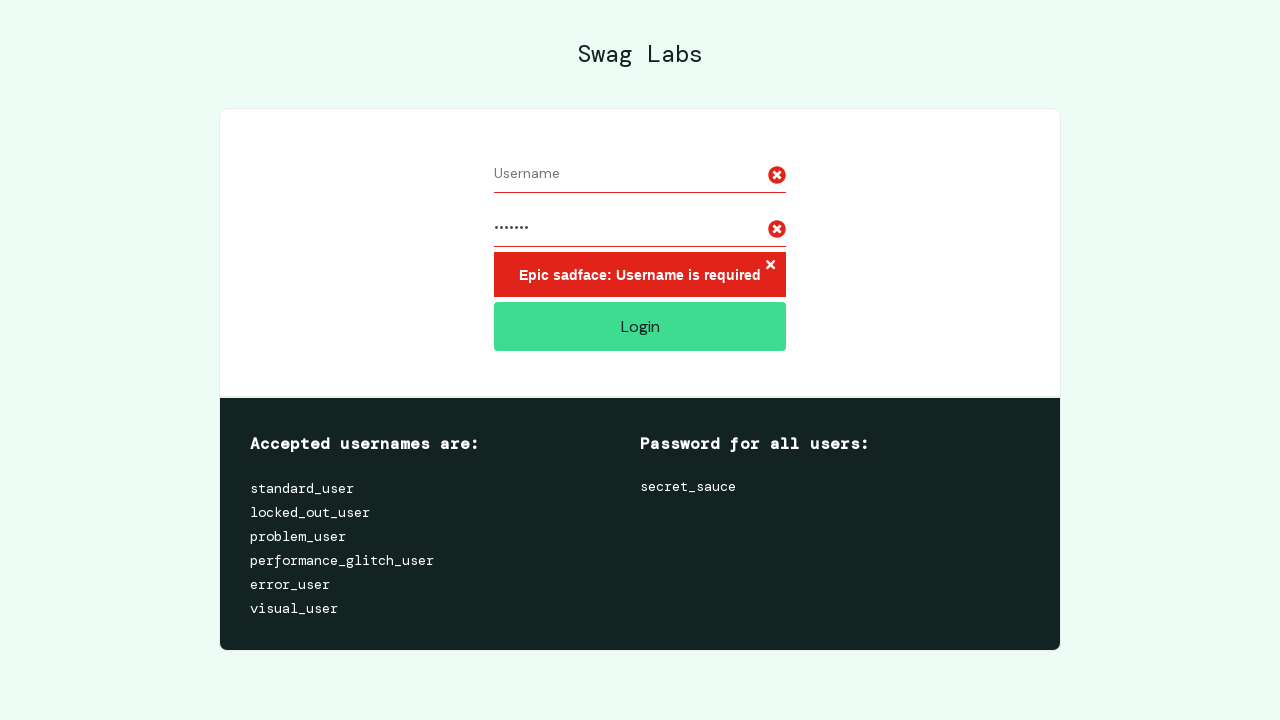

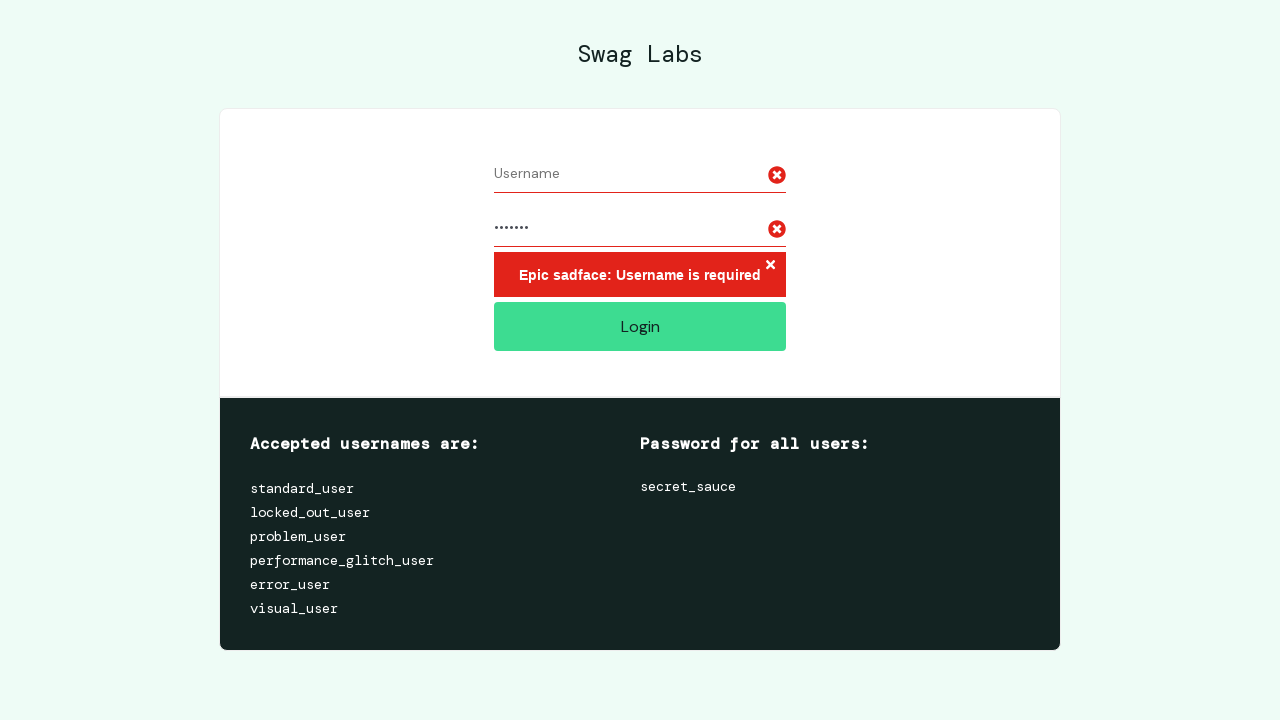